Tests right-click context menu by right-clicking an element, hovering over menu option, and clicking it

Starting URL: http://swisnl.github.io/jQuery-contextMenu/demo.html

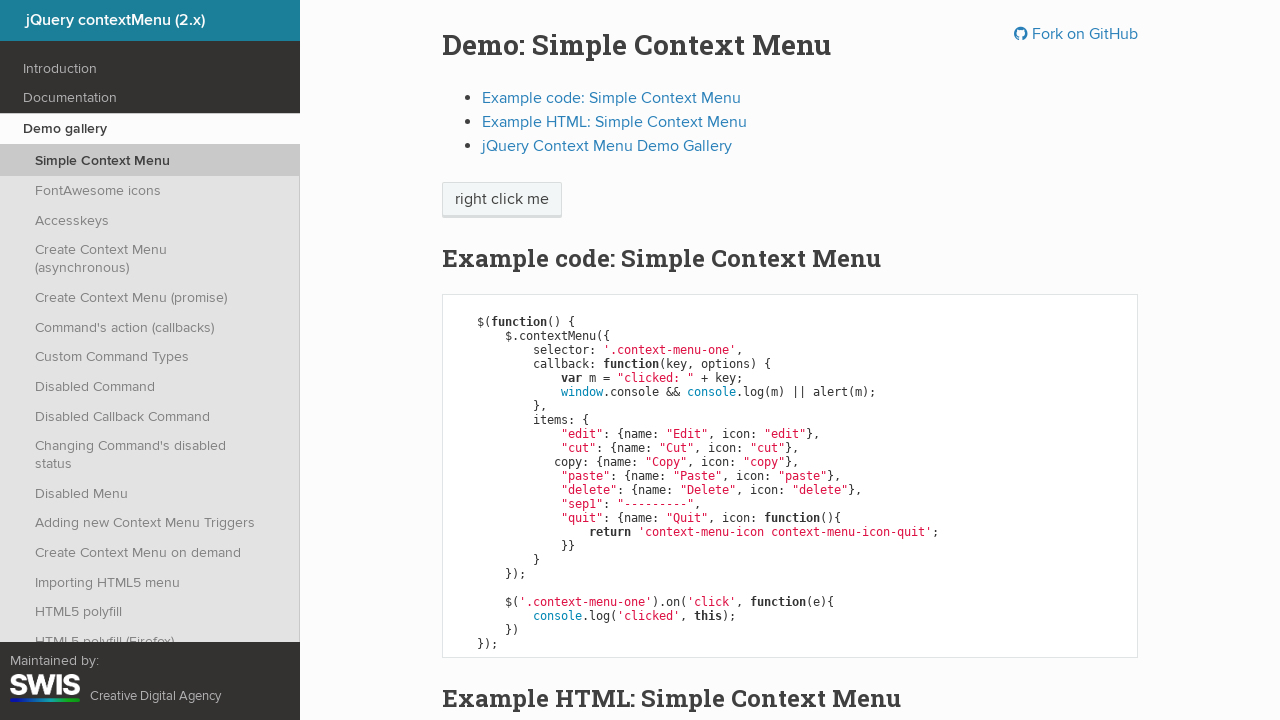

Right-clicked on 'right click me' element to open context menu at (502, 200) on //span[text()='right click me']
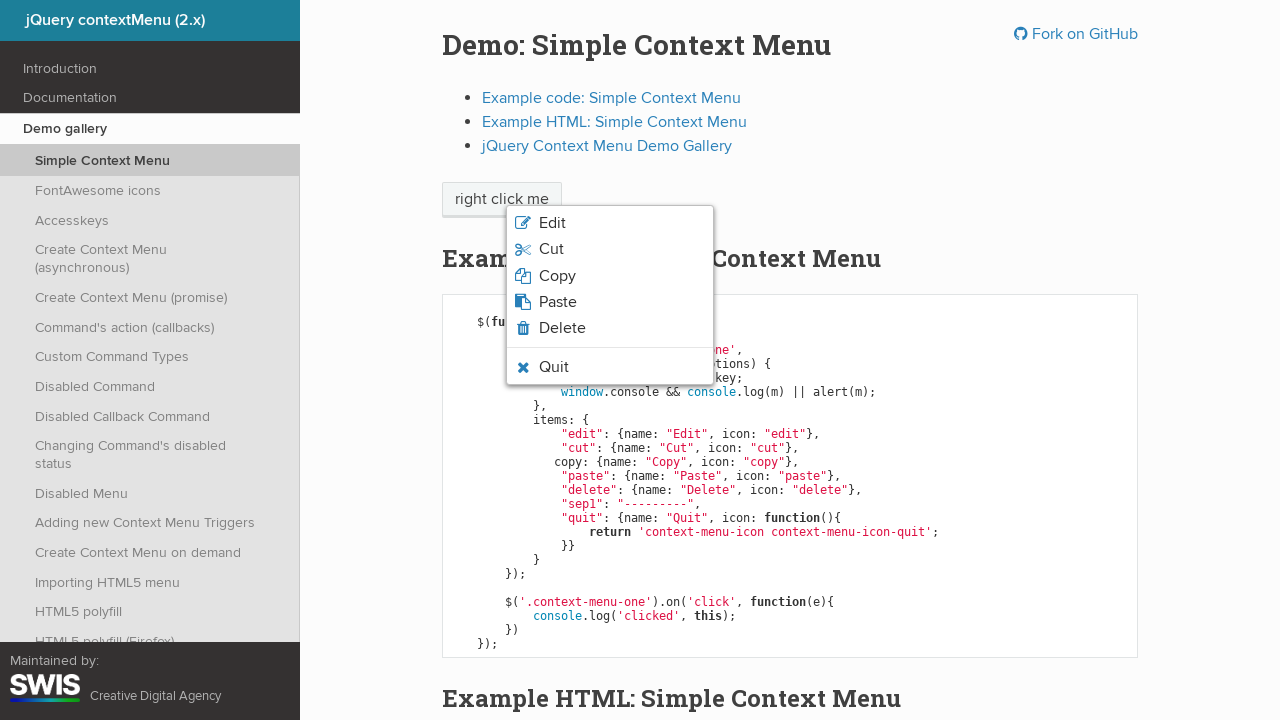

Hovered over quit option in context menu at (610, 367) on li.context-menu-icon-quit
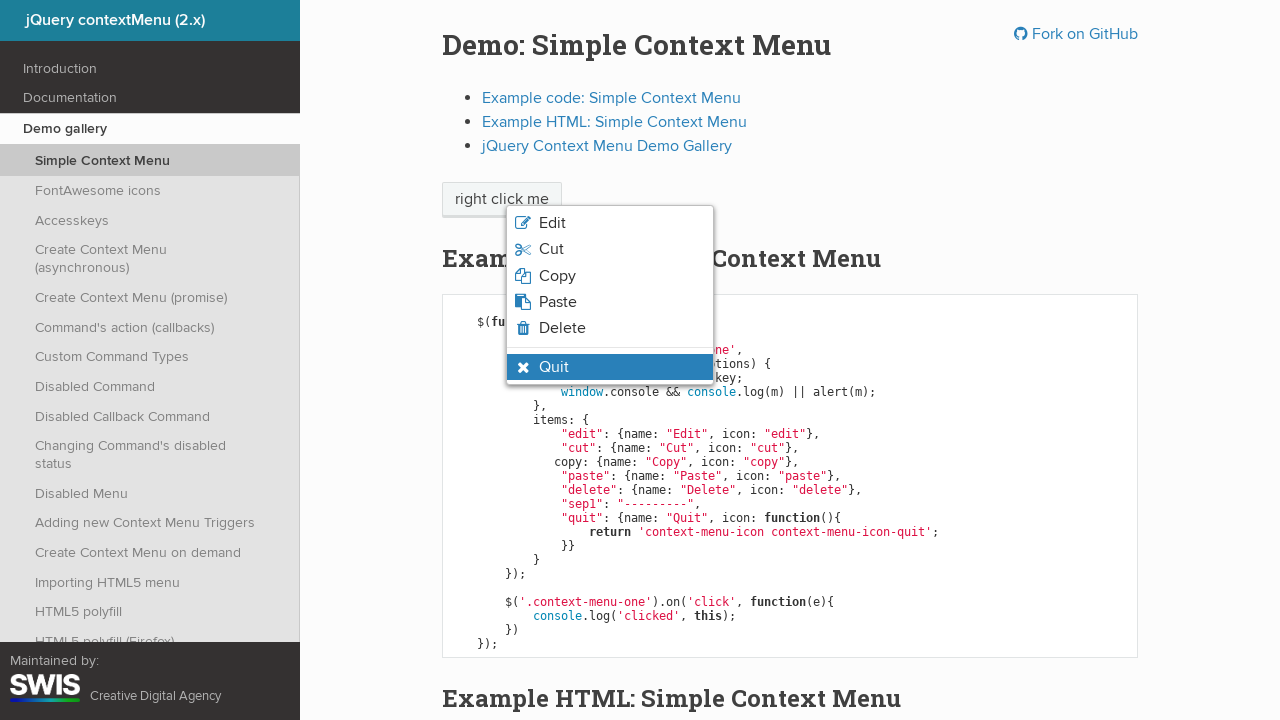

Clicked quit option from context menu at (610, 367) on li.context-menu-icon-quit
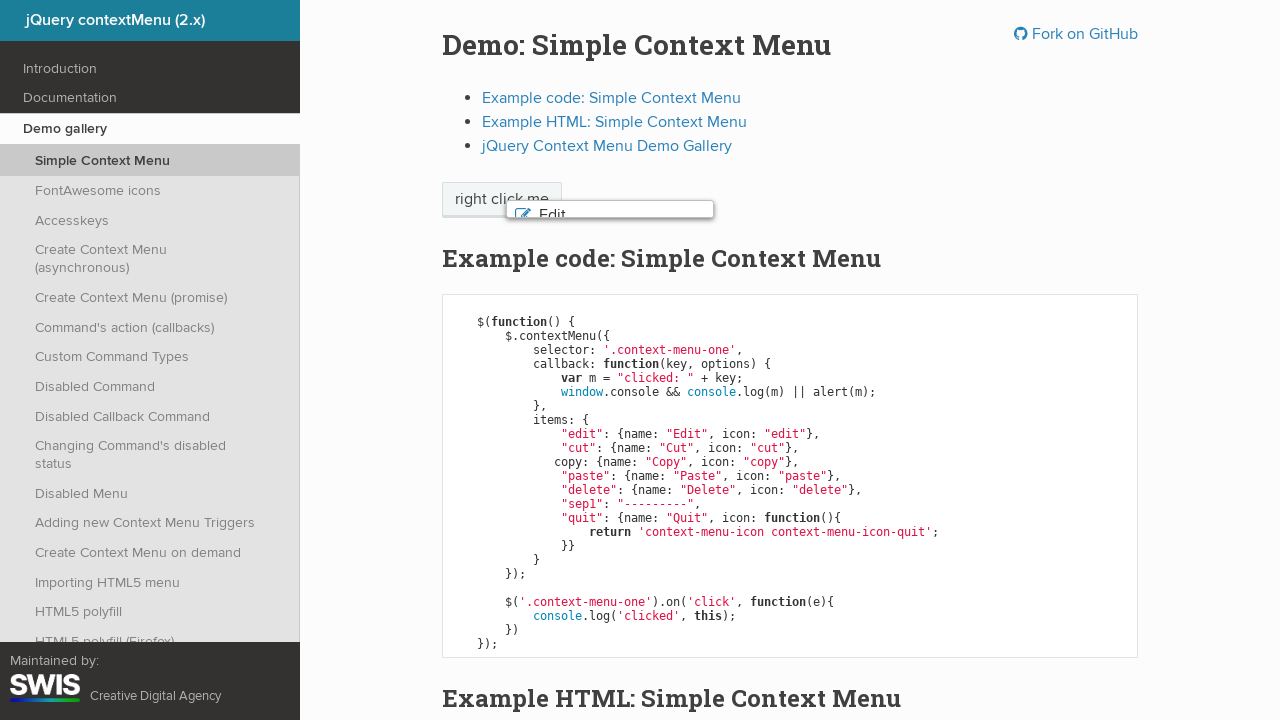

Alert dialog accepted
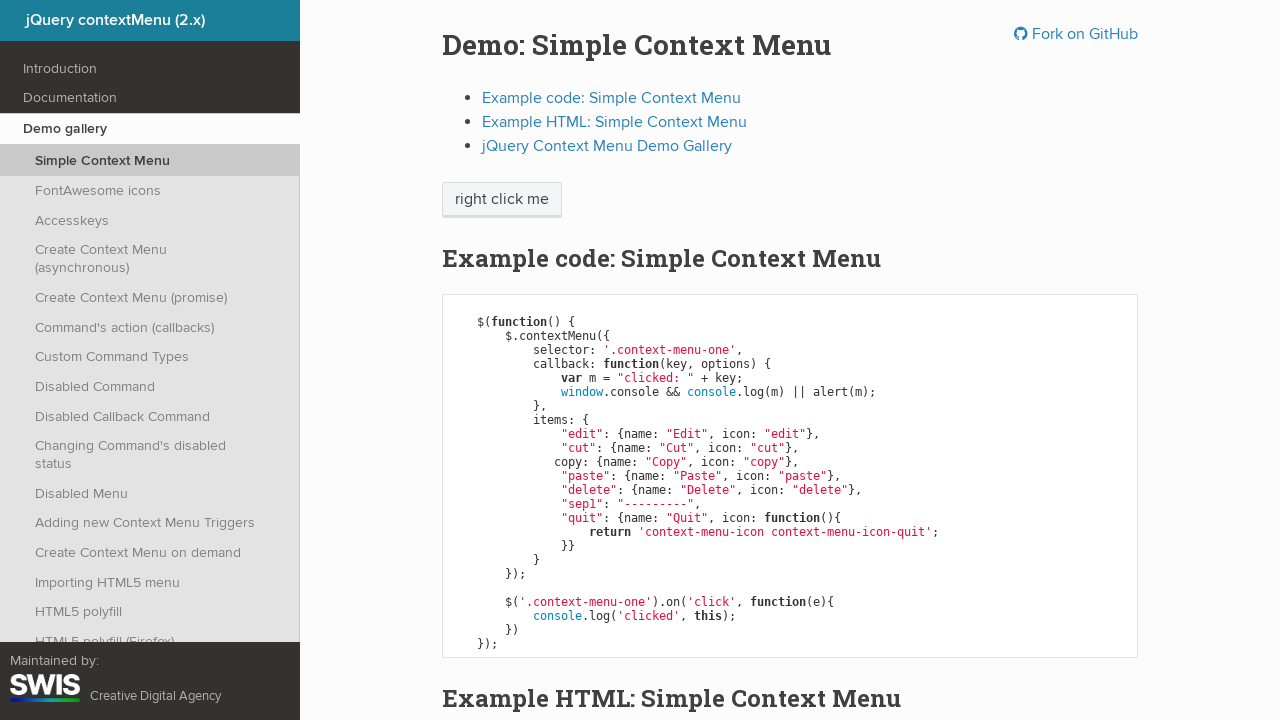

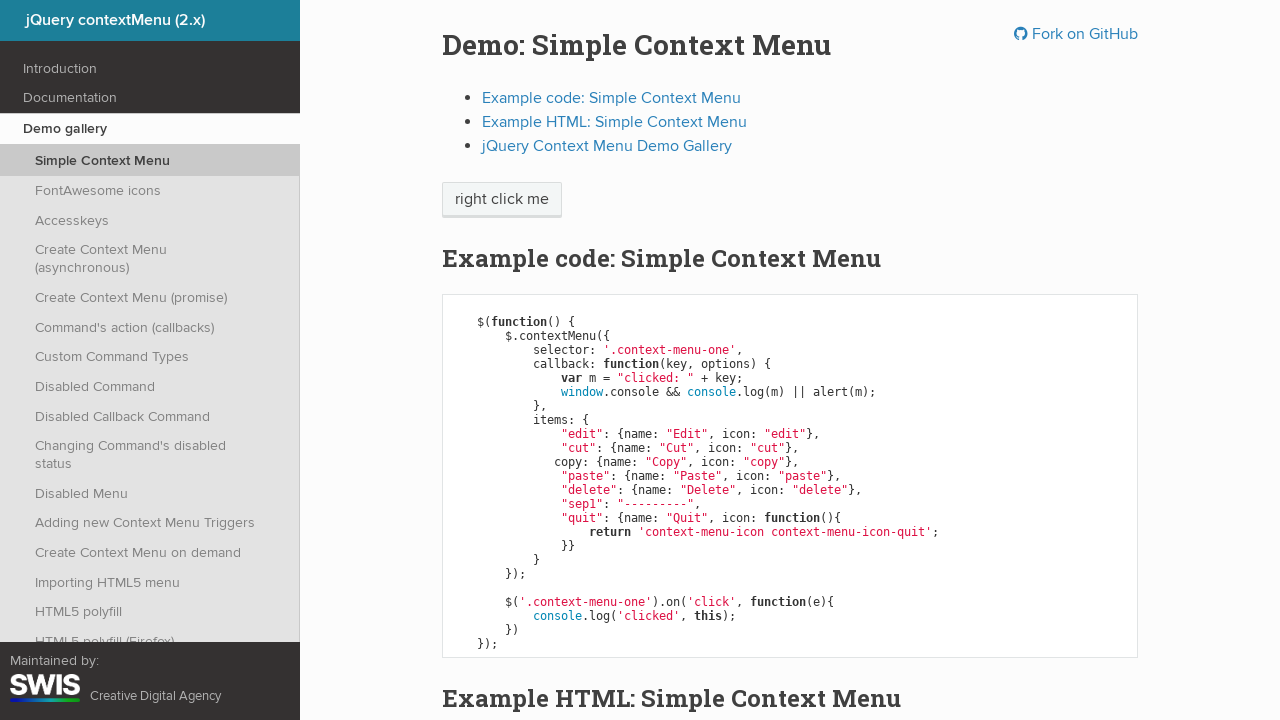